Tests clicking a button identified by its class attribute and handling the resulting alert dialog

Starting URL: http://uitestingplayground.com/classattr

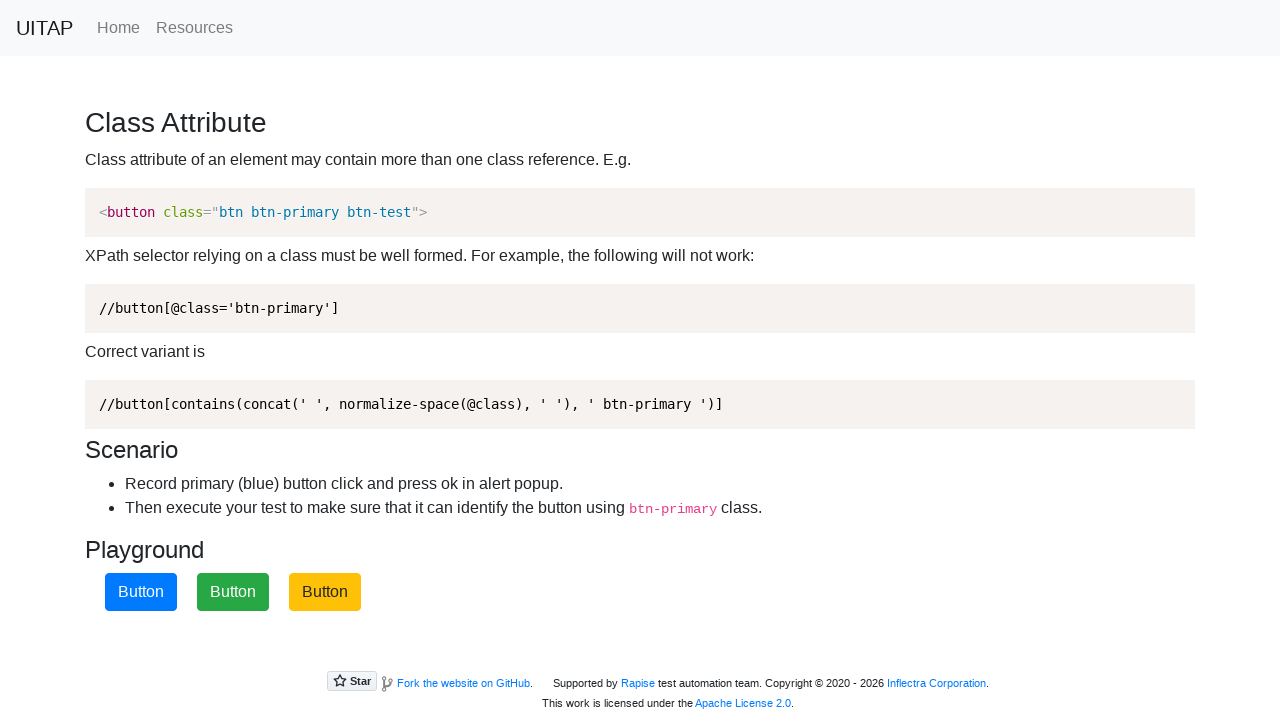

Navigated to UITestingPlayground ClassAttr page
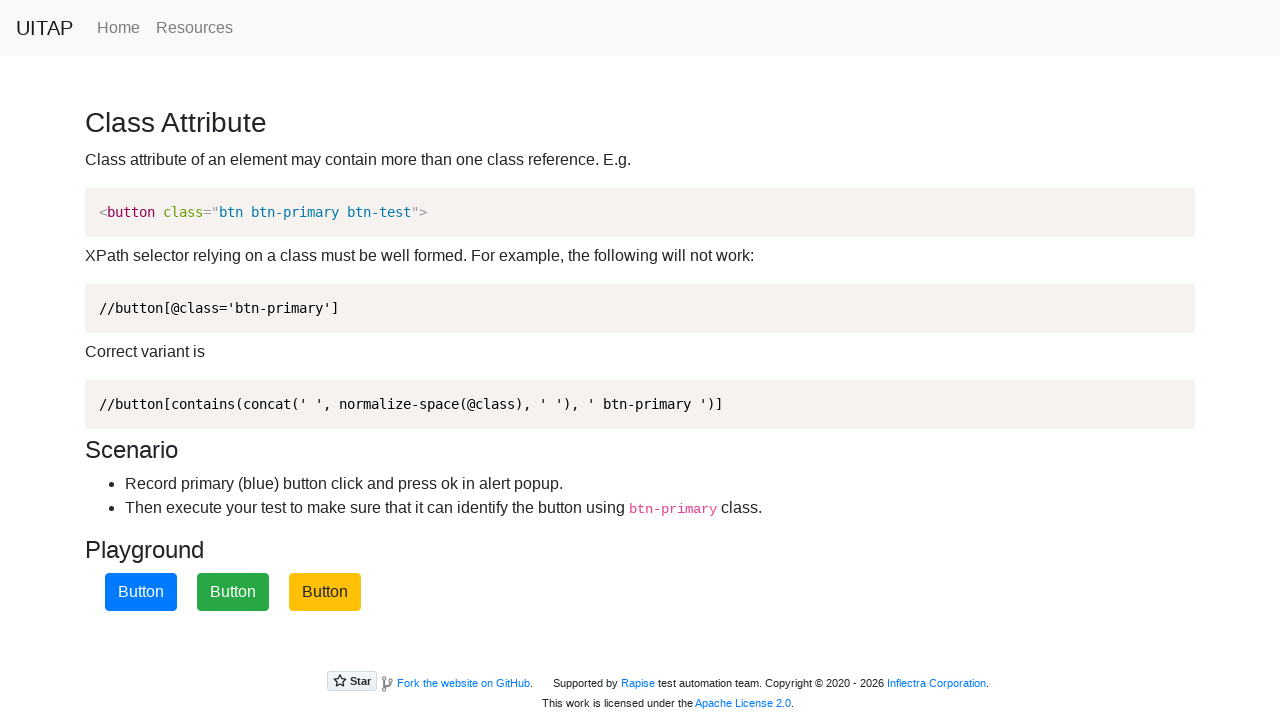

Clicked the blue button identified by btn-primary class at (141, 592) on xpath=//button[contains(@class, 'btn-primary')]
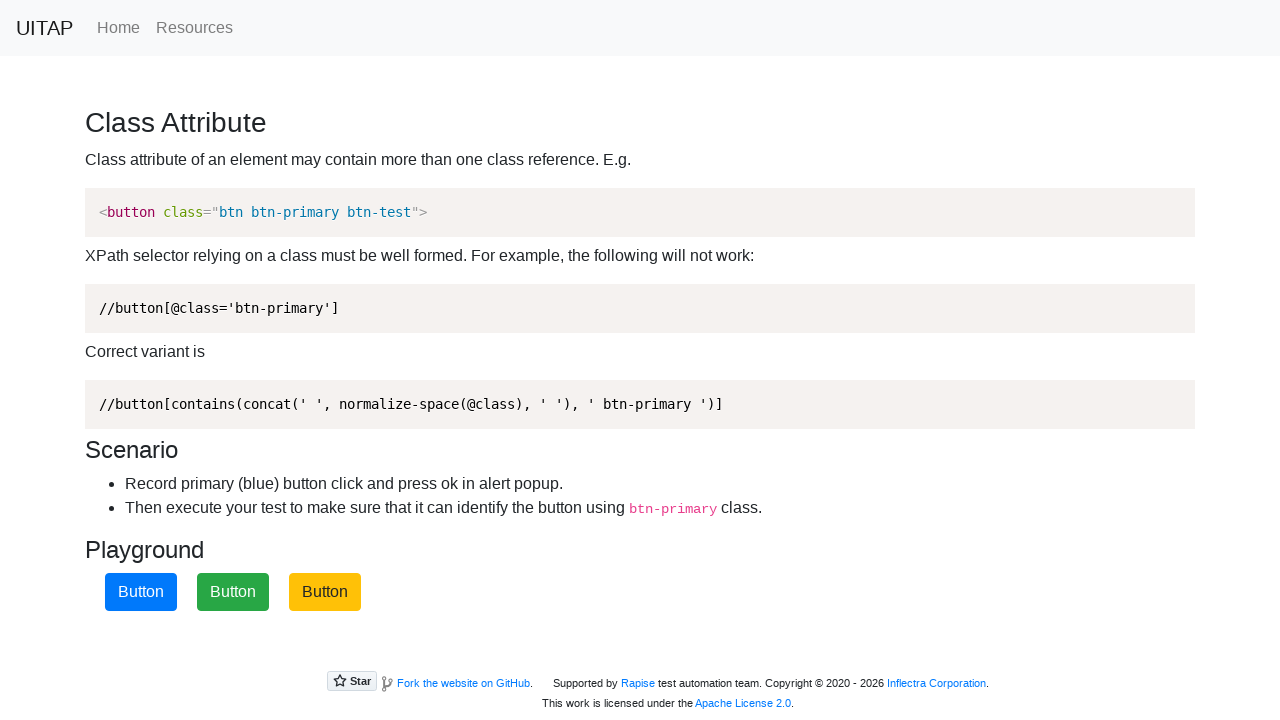

Set up alert dialog handler to accept dialogs
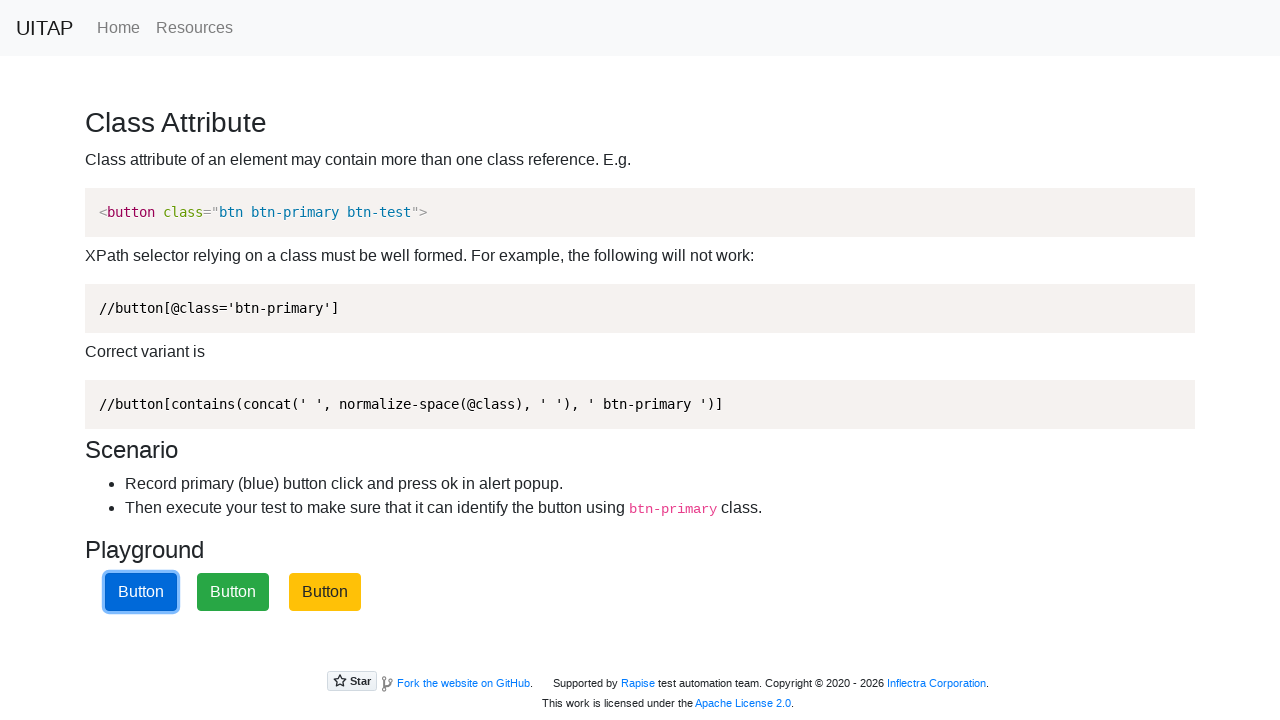

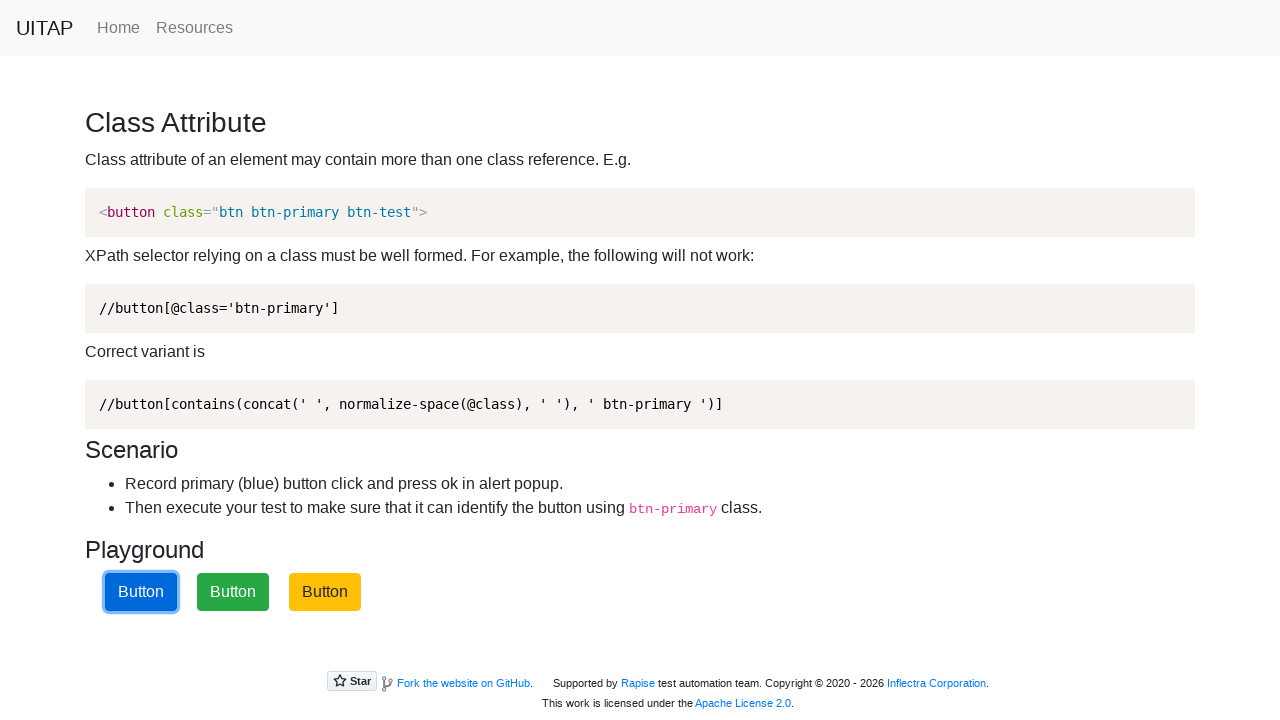